Tests JavaScript alert handling by clicking buttons that trigger different types of alerts and interacting with them

Starting URL: http://the-internet.herokuapp.com/javascript_alerts

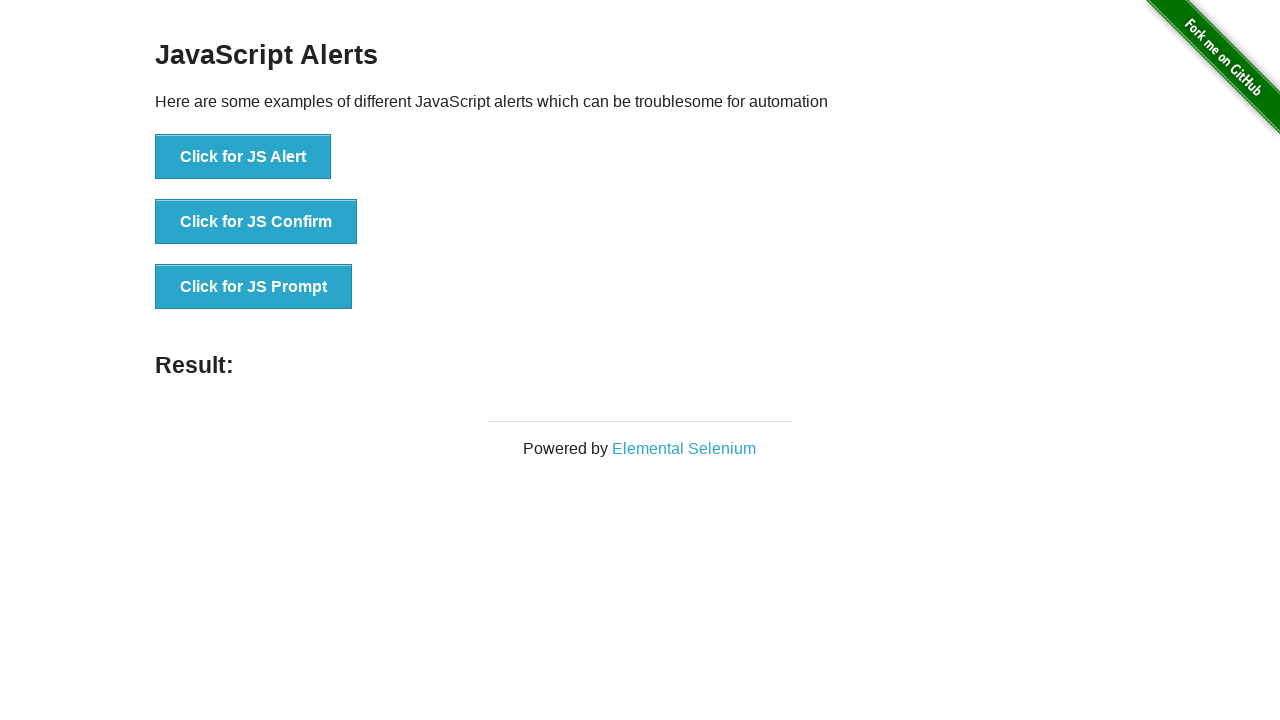

Set up dialog handler for JavaScript alerts
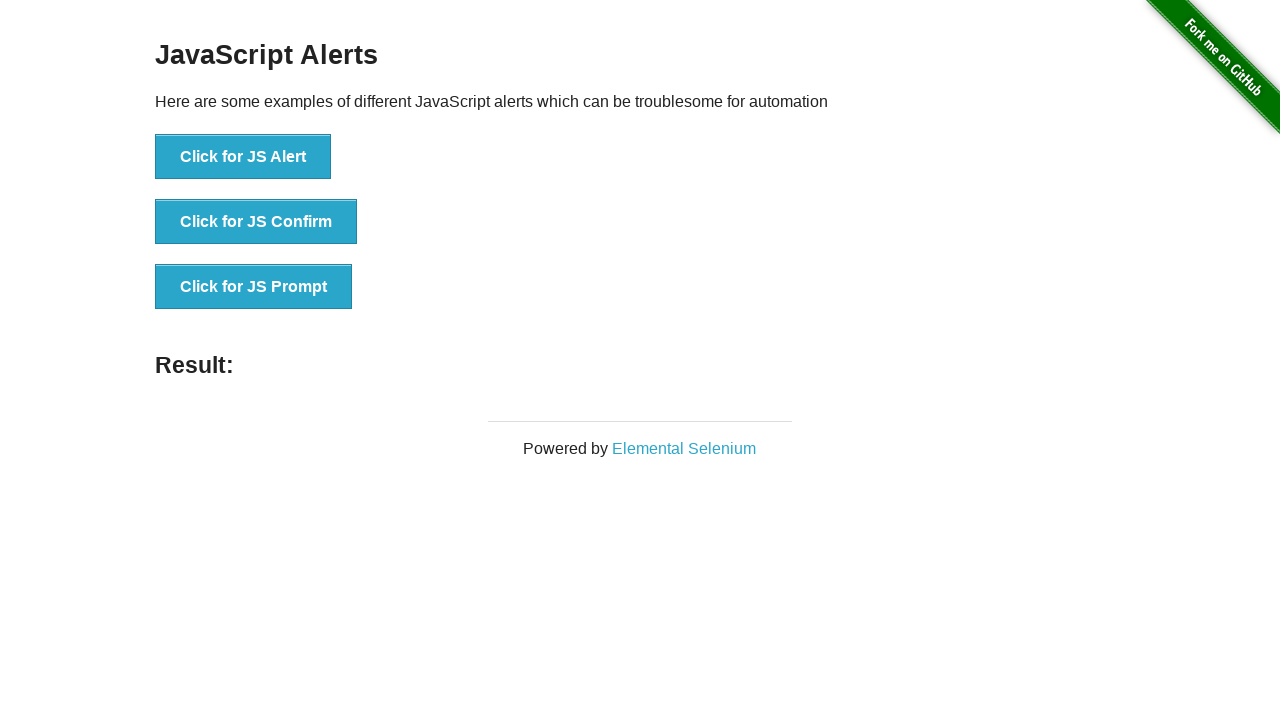

Clicked button to trigger JavaScript alert at (243, 157) on button[onclick='jsAlert()']
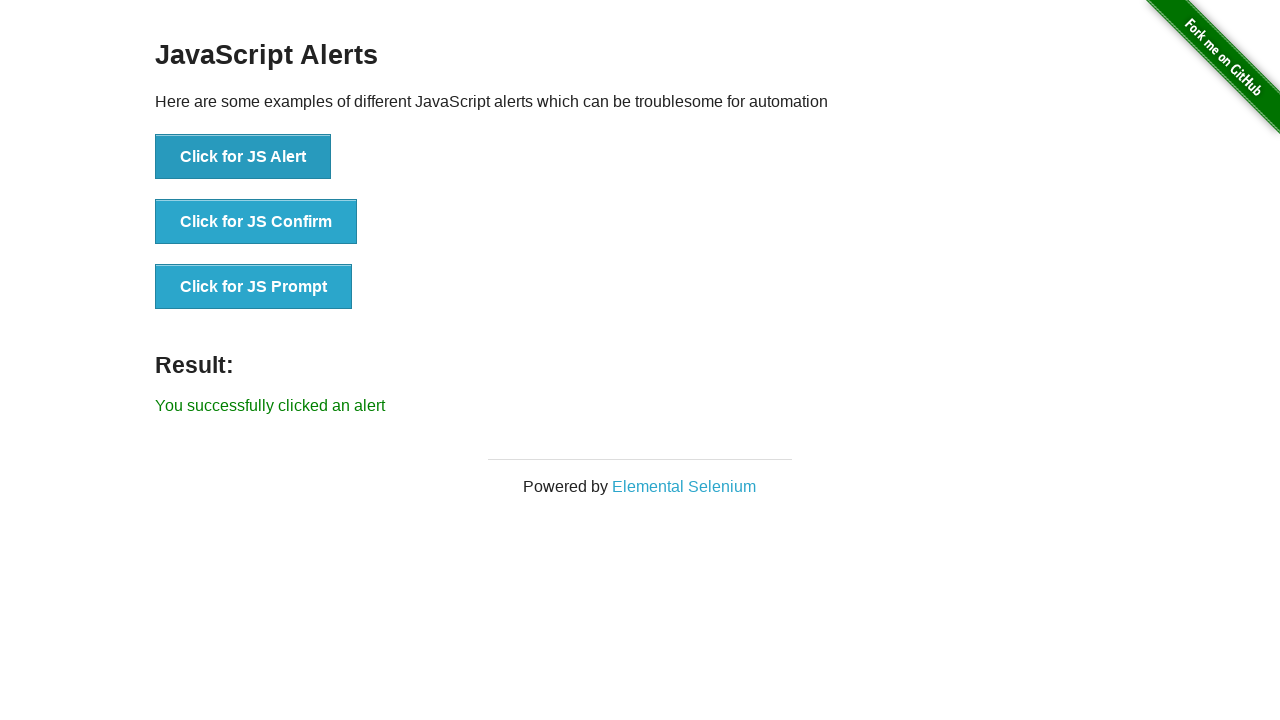

Waited for alert to be processed
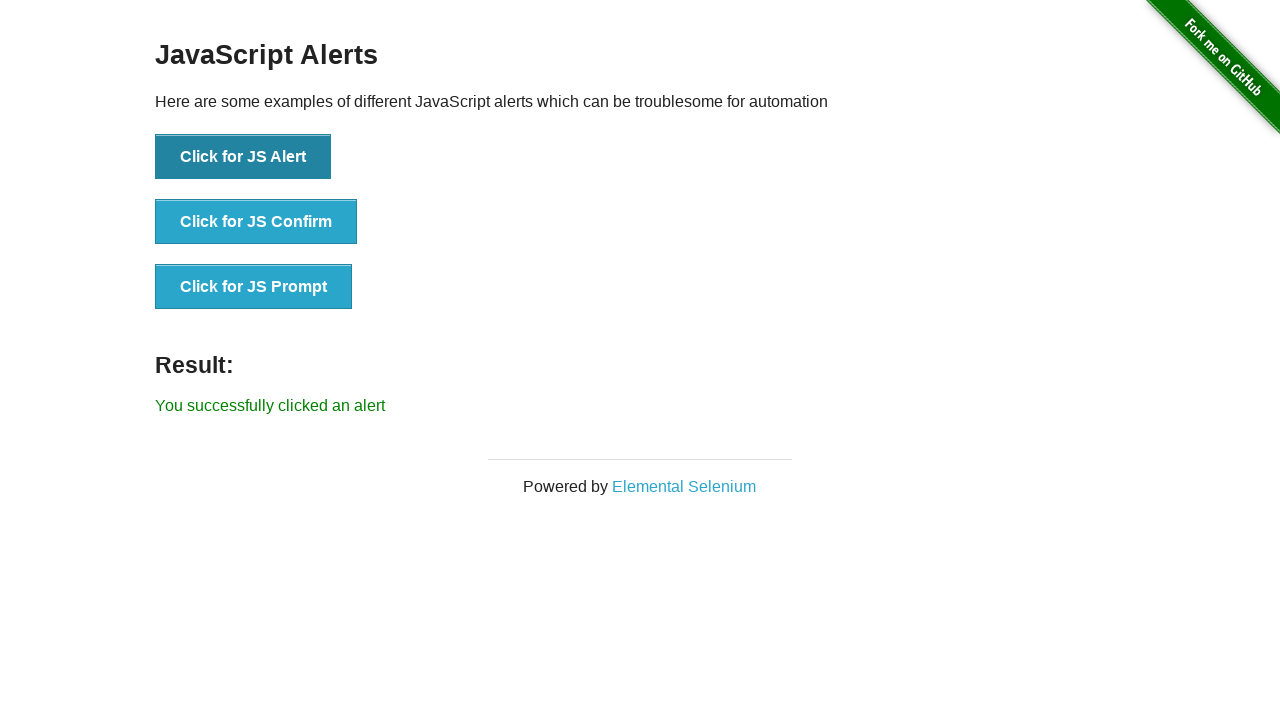

Clicked button to trigger JavaScript confirm dialog at (256, 222) on button[onclick='jsConfirm()']
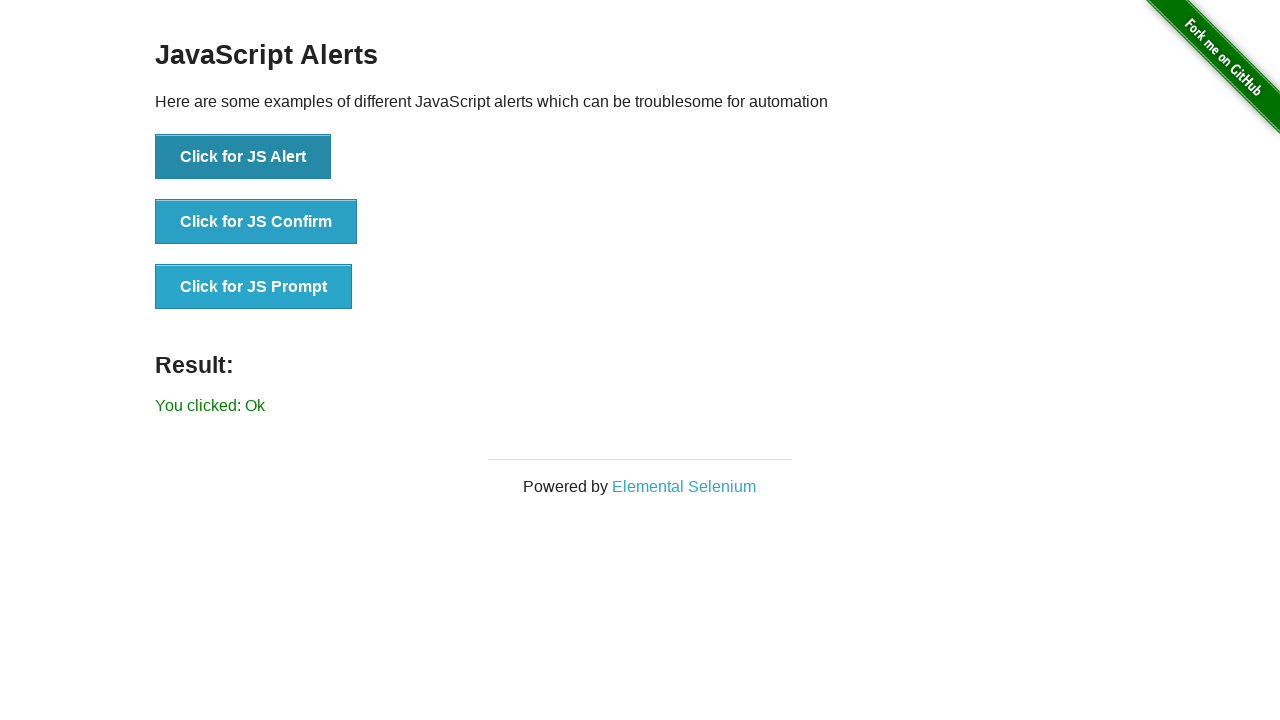

Waited for confirm dialog to be processed
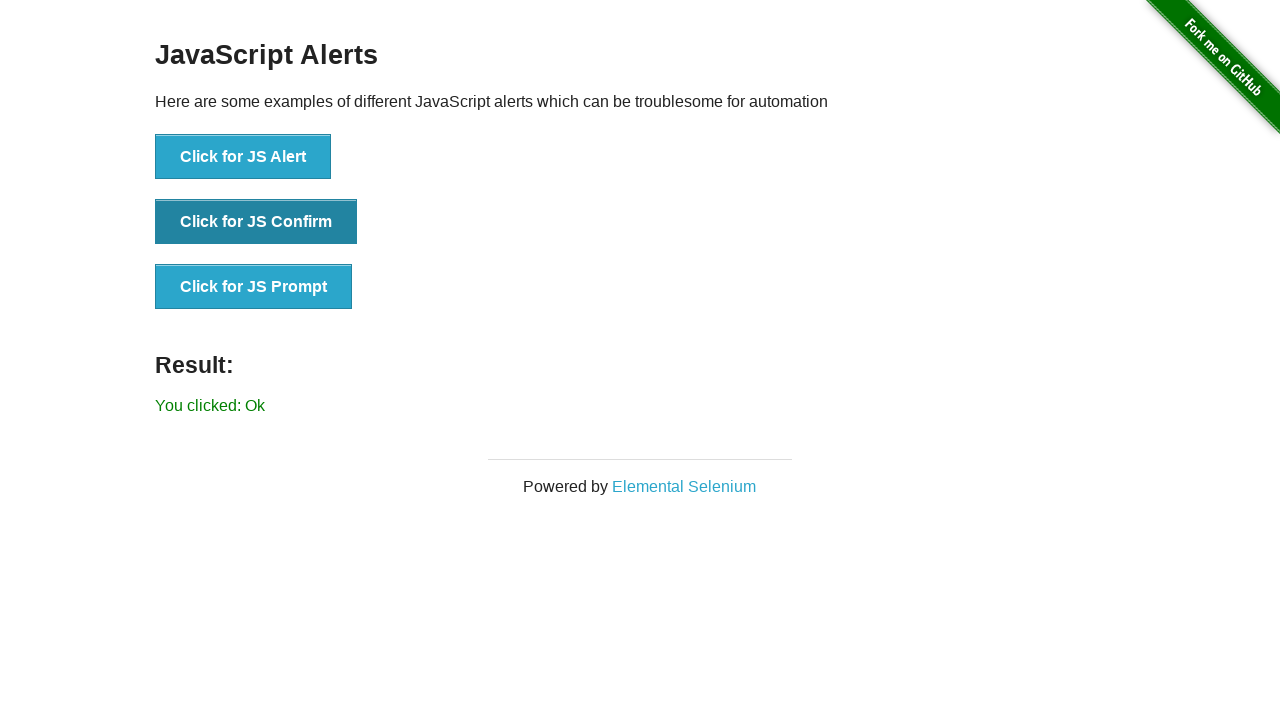

Clicked button to trigger JavaScript prompt dialog at (254, 287) on button[onclick='jsPrompt()']
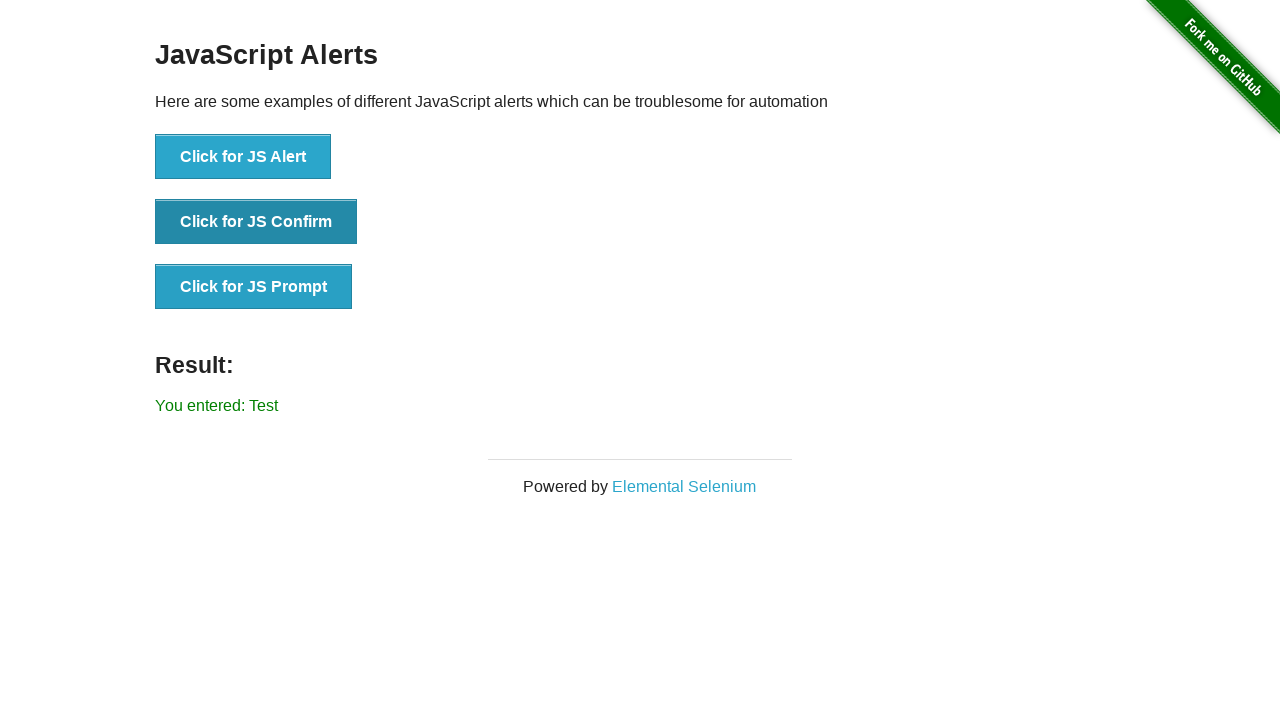

Waited for prompt dialog to be processed with 'Test' input
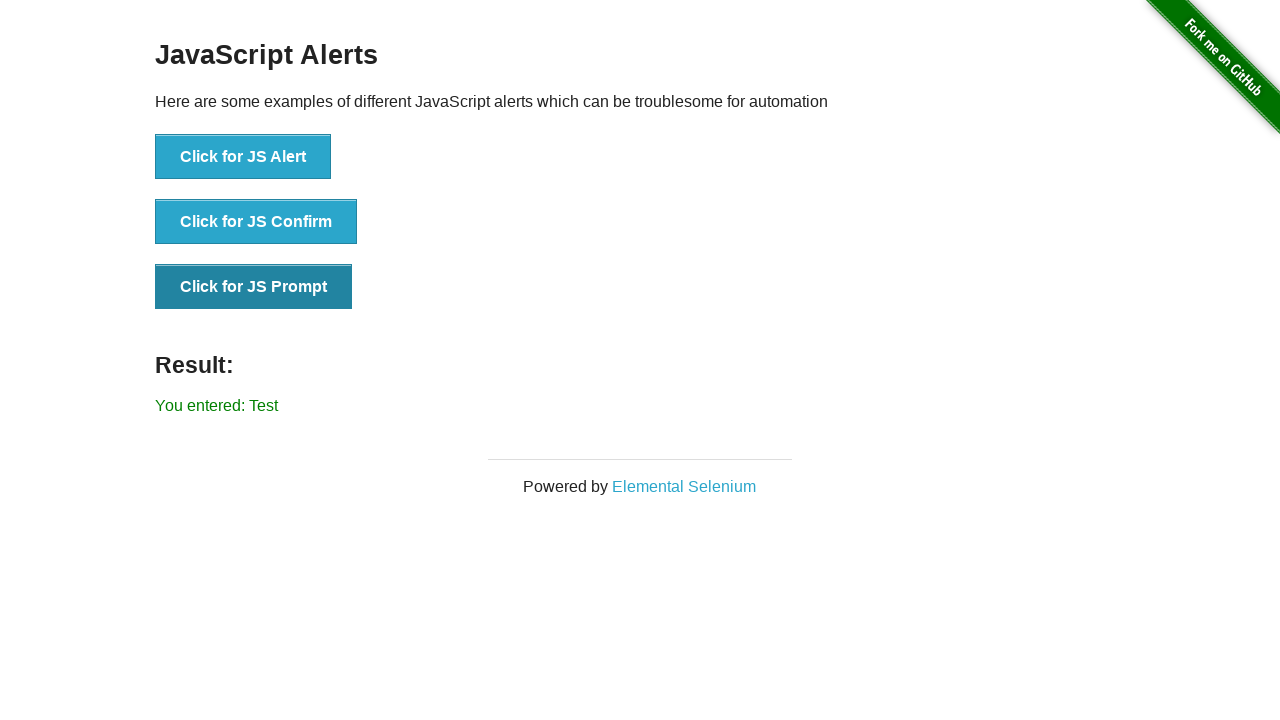

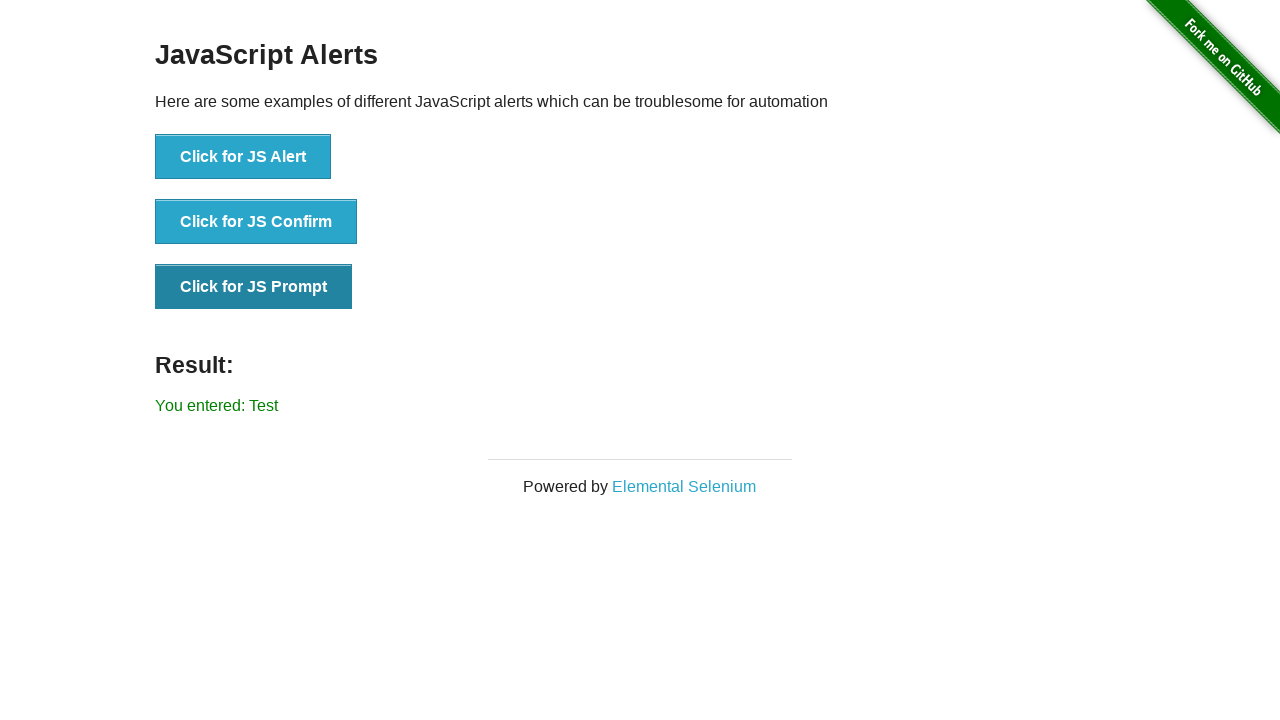